Tests multi-tab functionality by performing calculator operations in one tab and filling a form in another tab, switching between them

Starting URL: http://only-testing-blog.blogspot.com/2014/04/calc.html

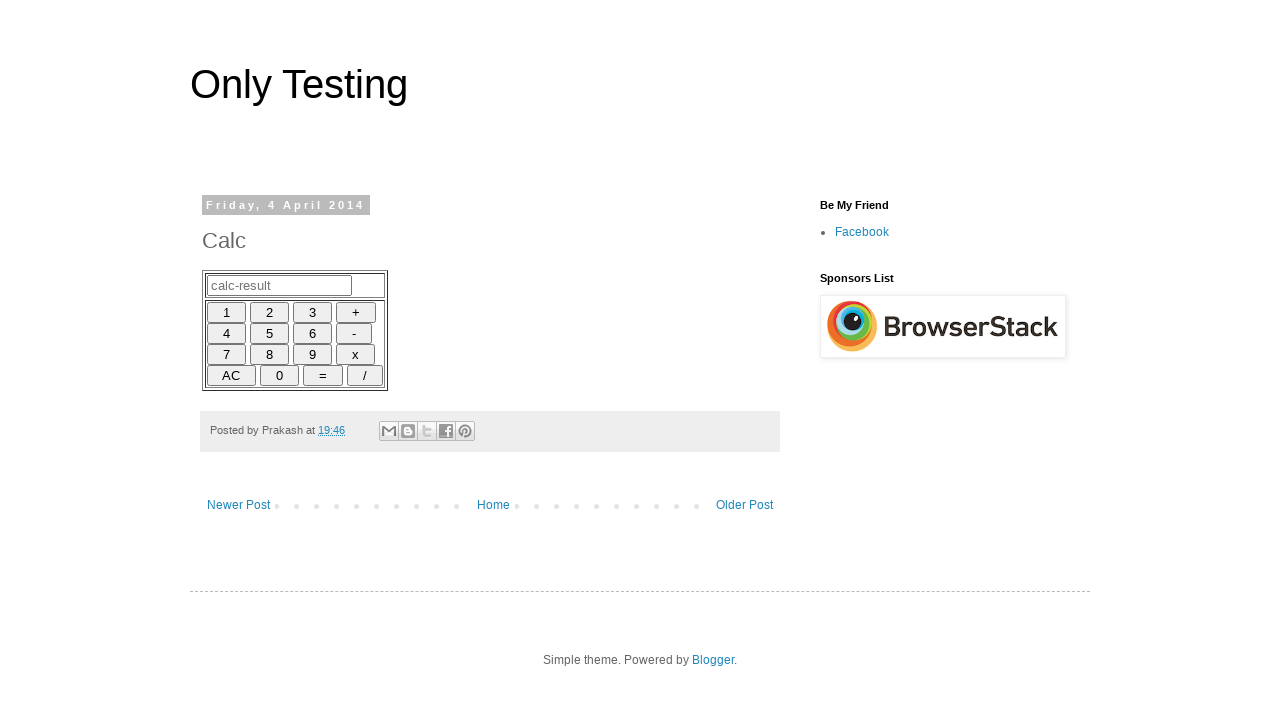

Clicked number 6 on calculator at (312, 333) on xpath=//input[@id='6']
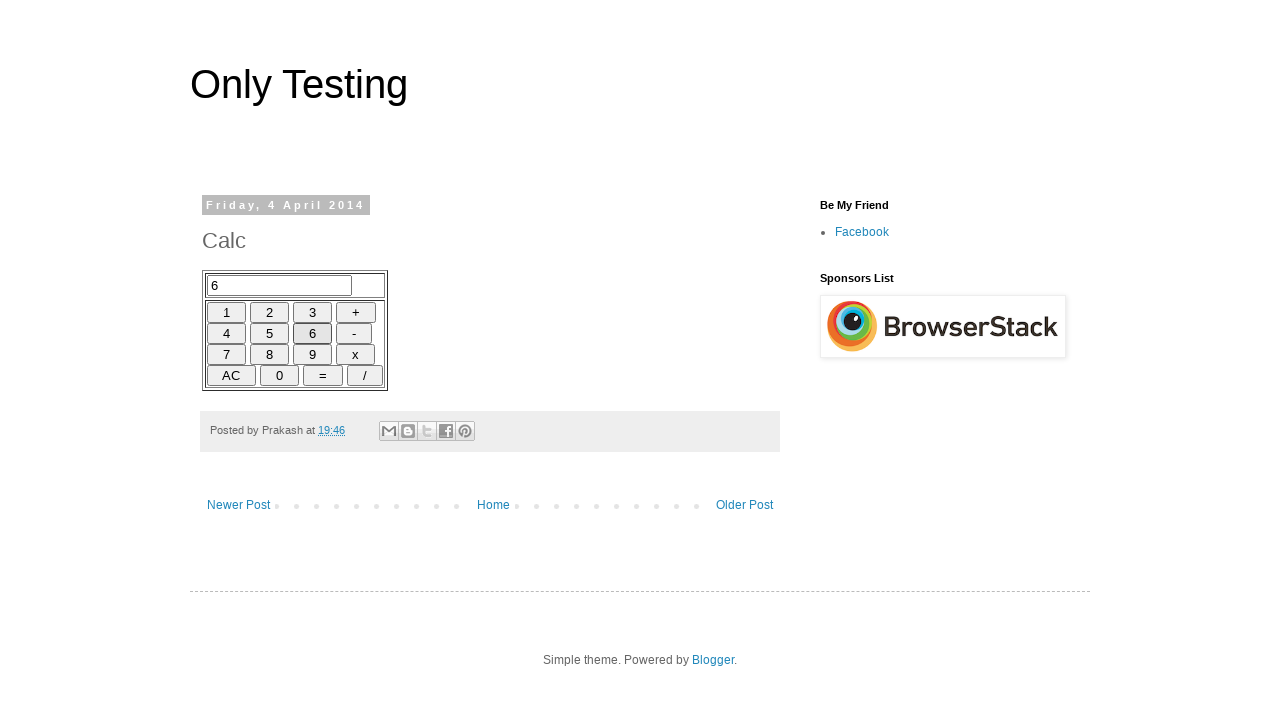

Clicked plus operator on calculator at (356, 312) on xpath=//input[@id='plus']
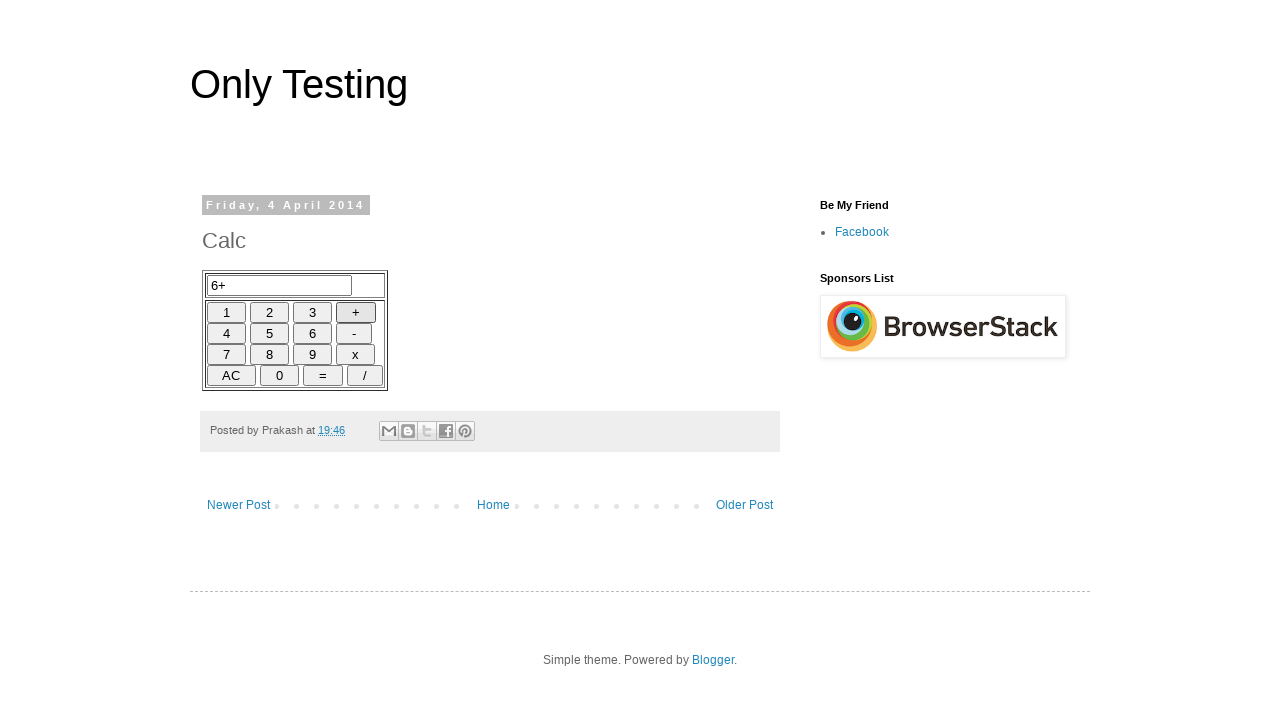

Clicked number 3 on calculator at (312, 312) on xpath=//input[@id='3']
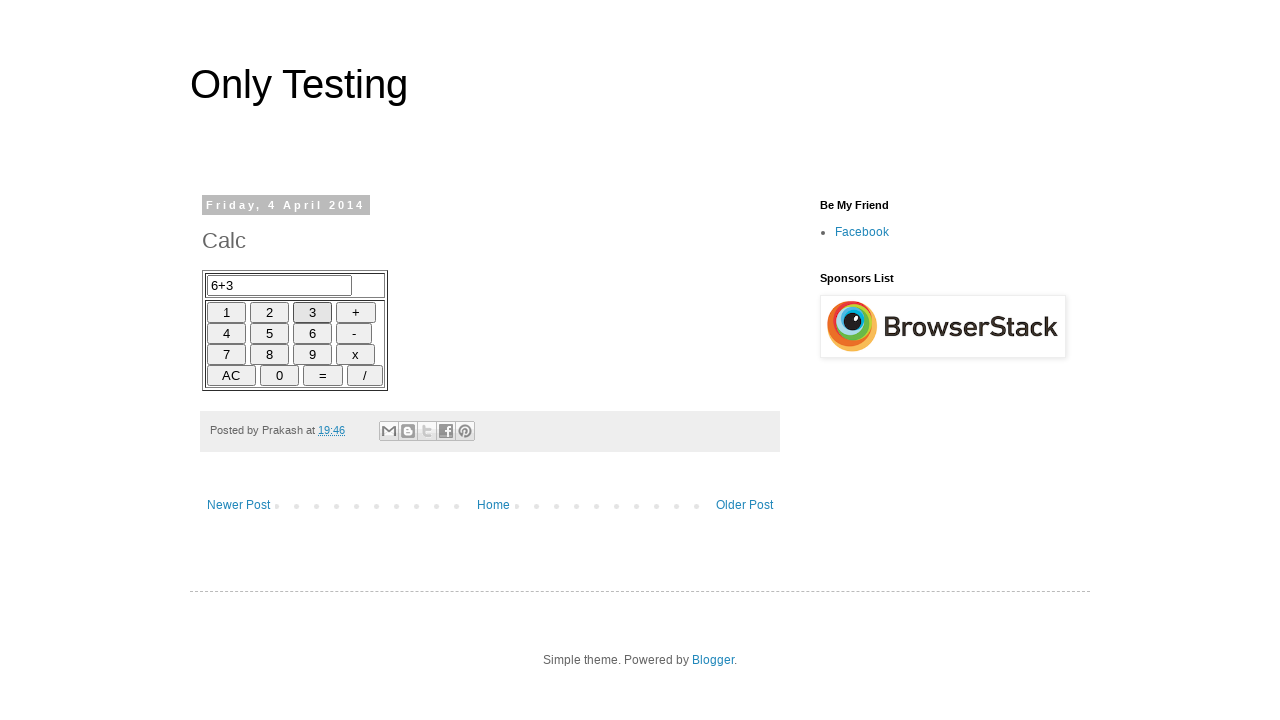

Clicked equals button to calculate result at (323, 375) on xpath=//input[@id='equals']
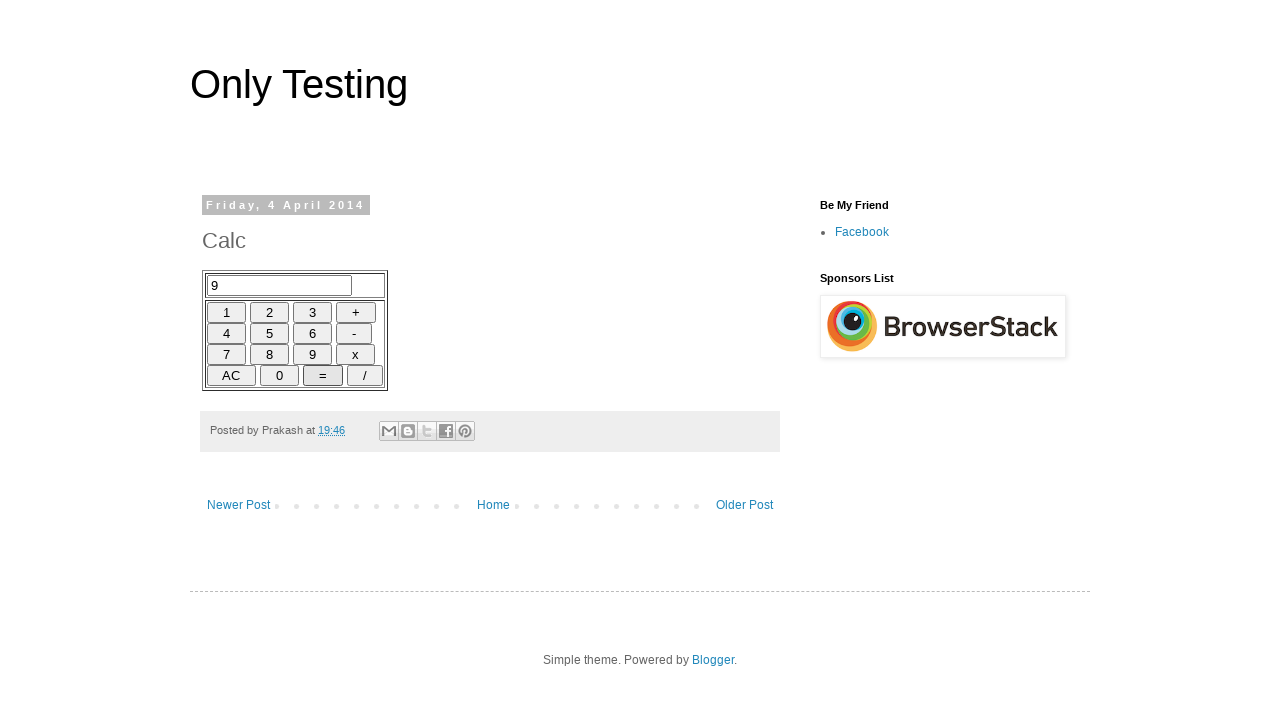

Opened new tab (tab 2)
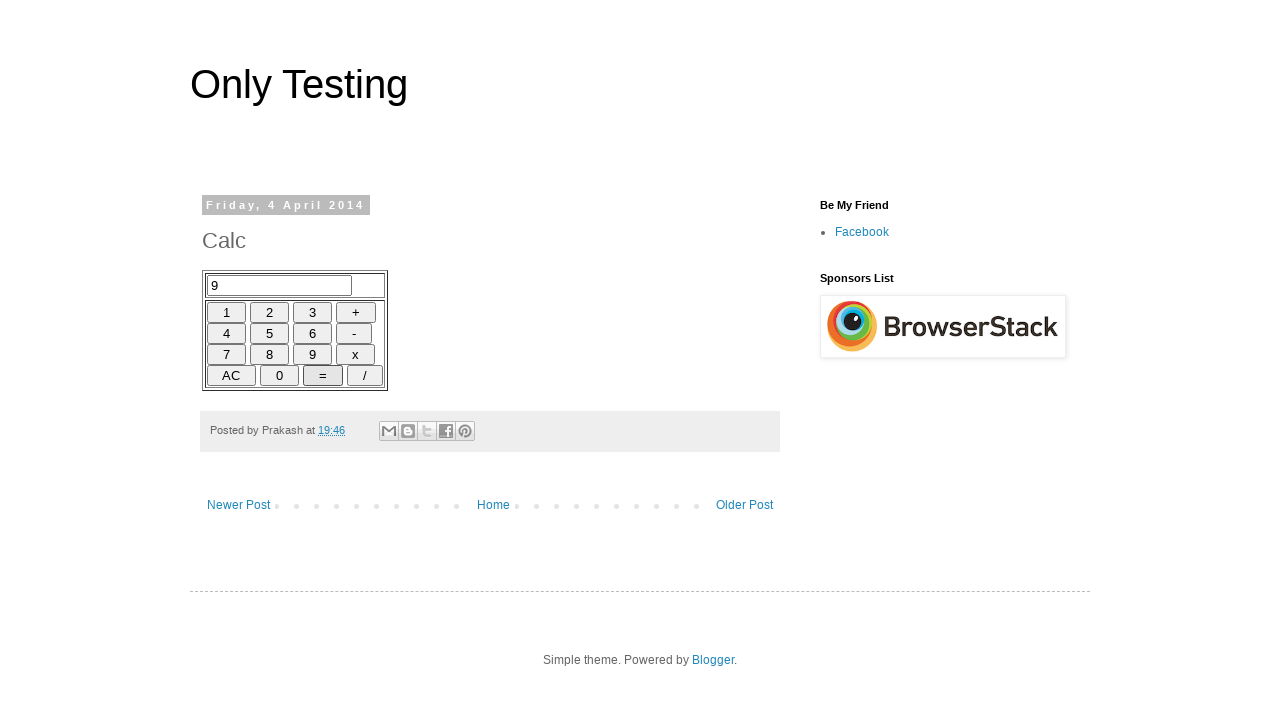

Navigated to form URL in tab 2
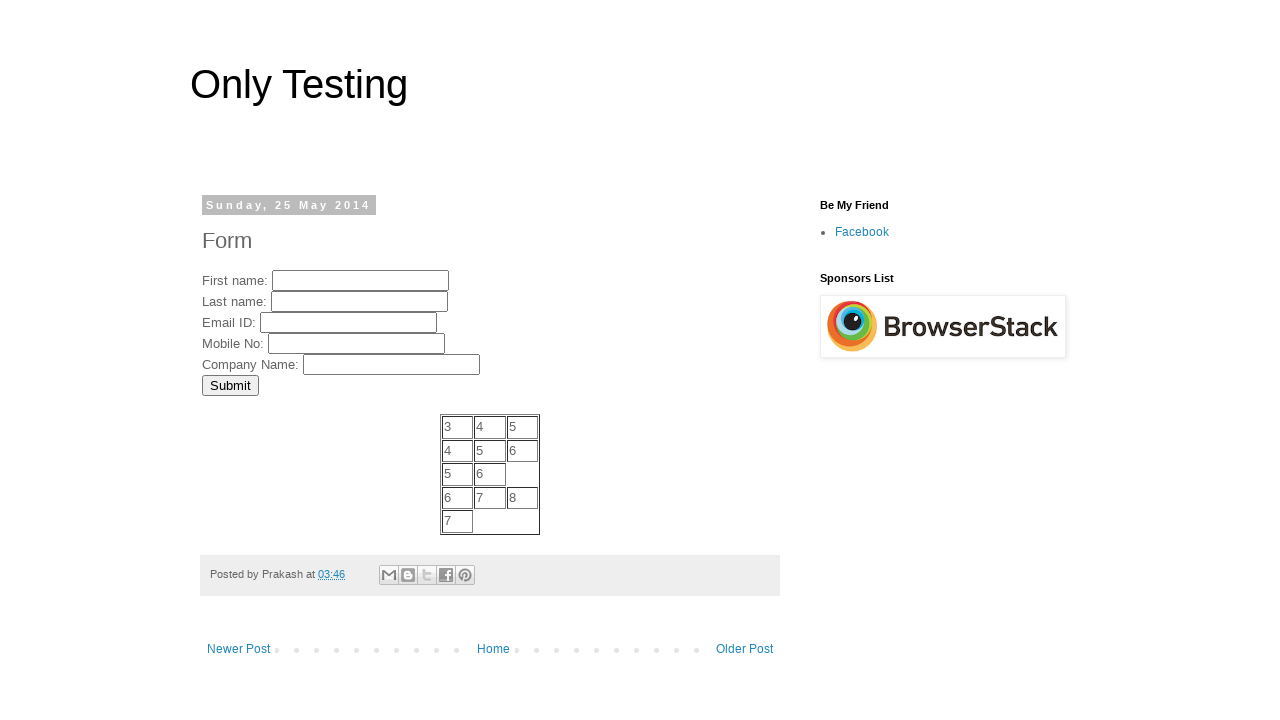

Filled FirstName field with 'hi' in form on //input[@name='FirstName']
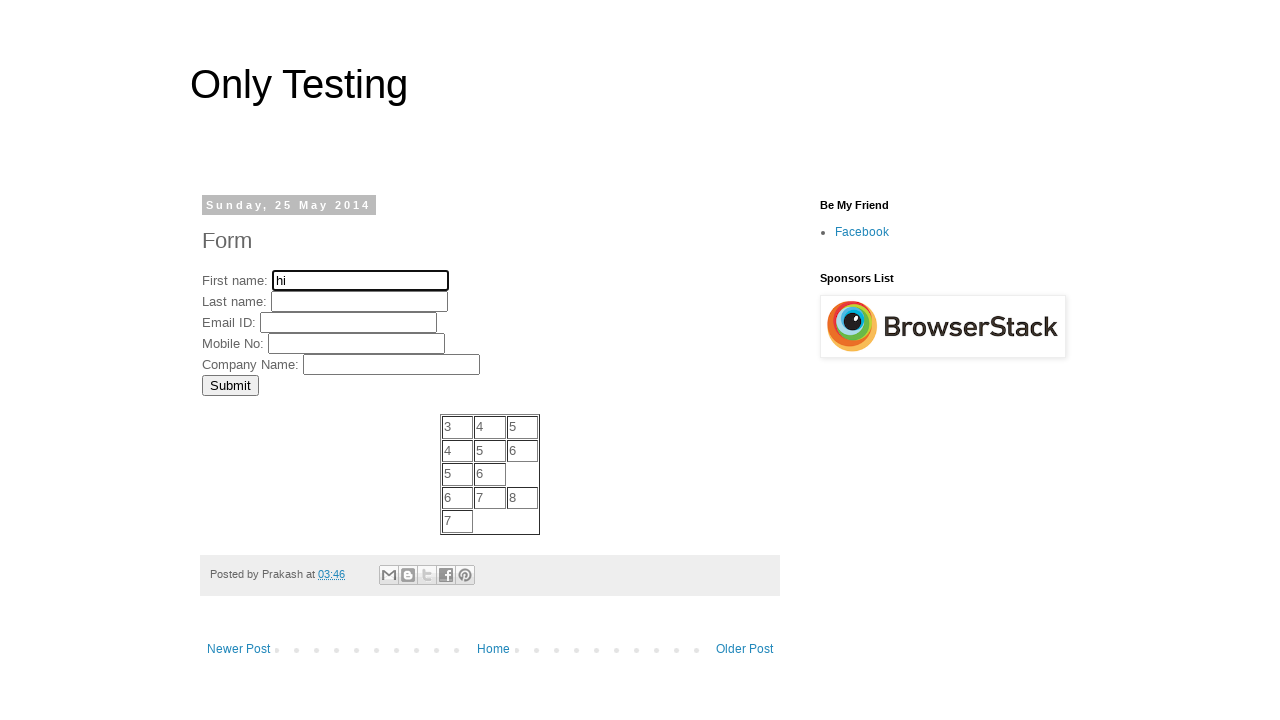

Filled LastName field with 'test' in form on //input[@name='LastName']
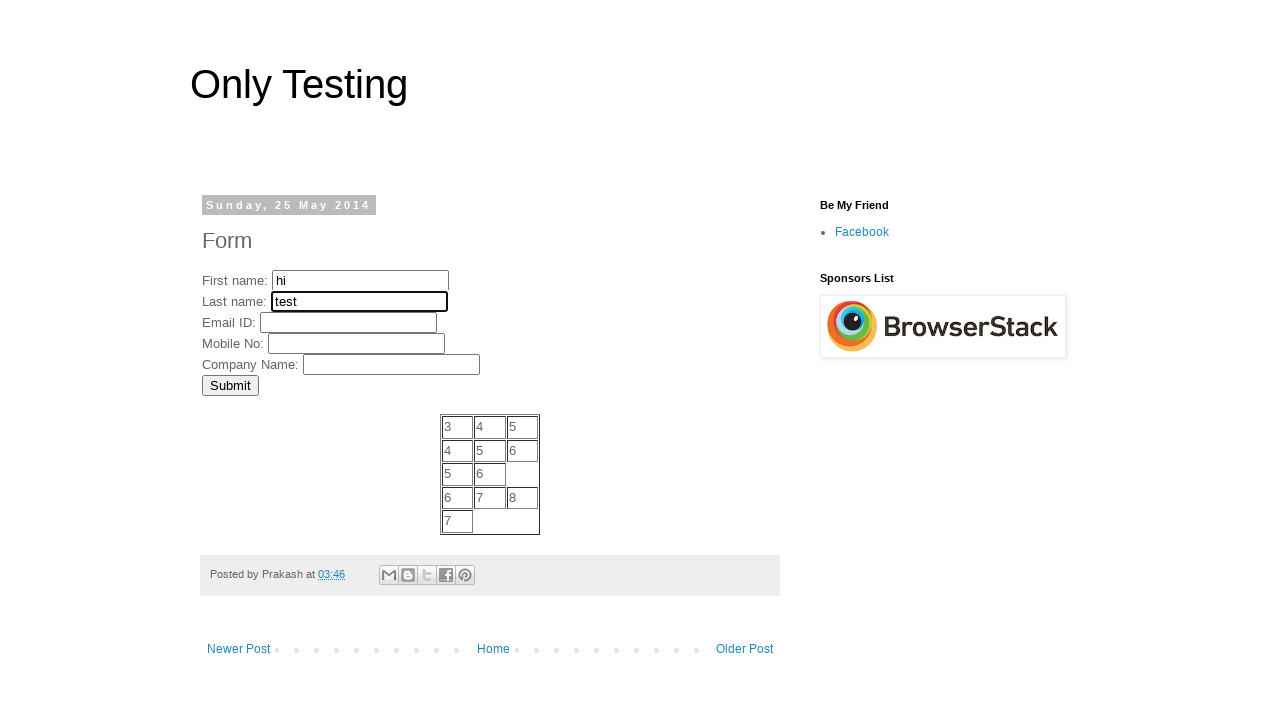

Switched focus back to tab 1
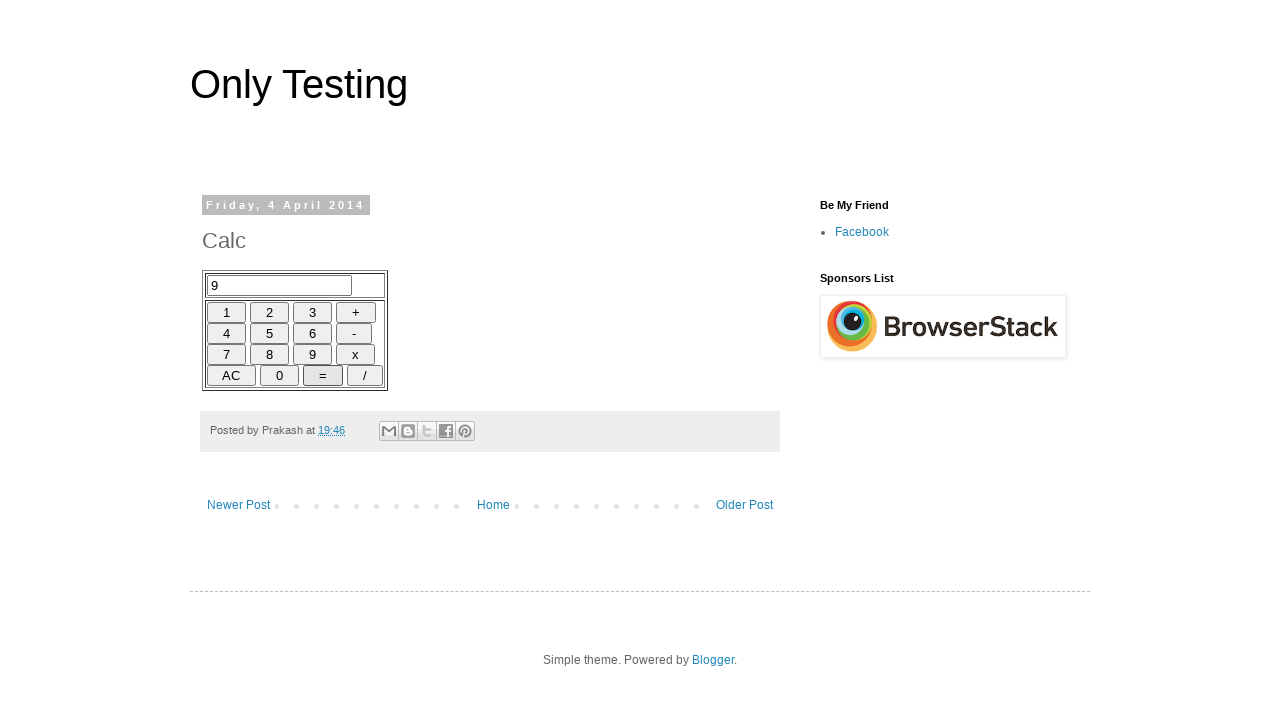

Retrieved calculator result: 
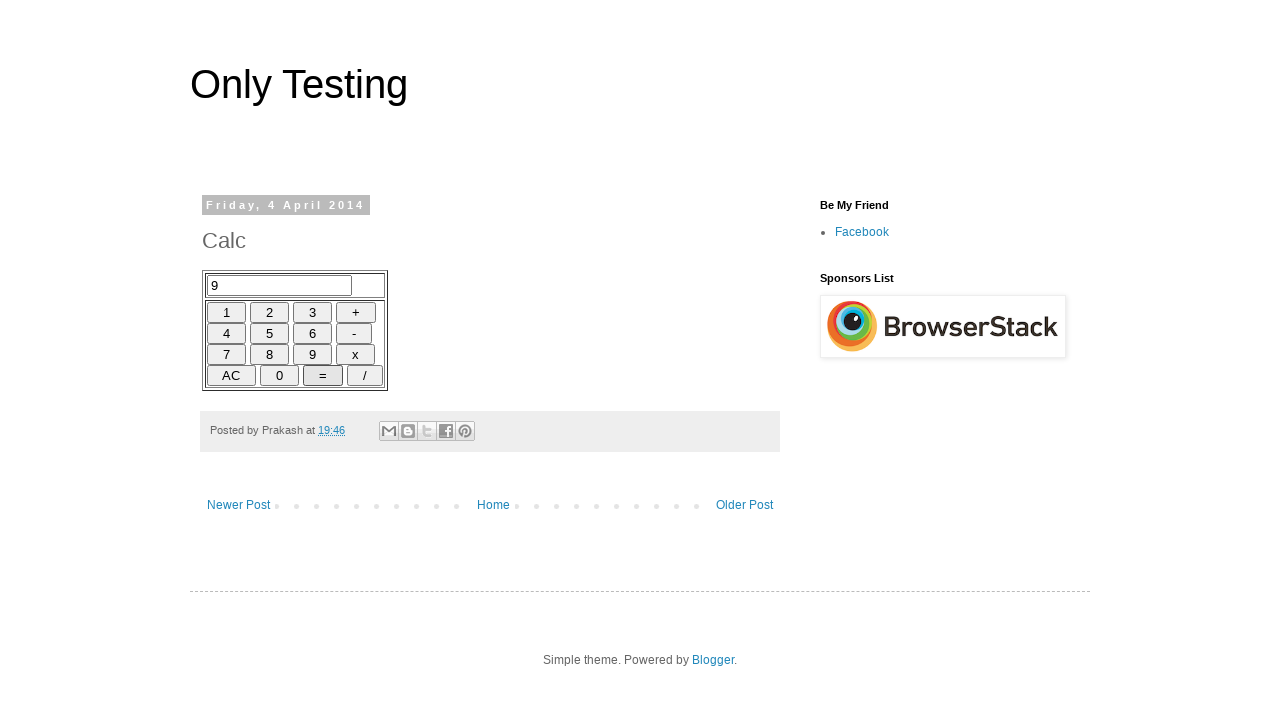

Closed tab 2
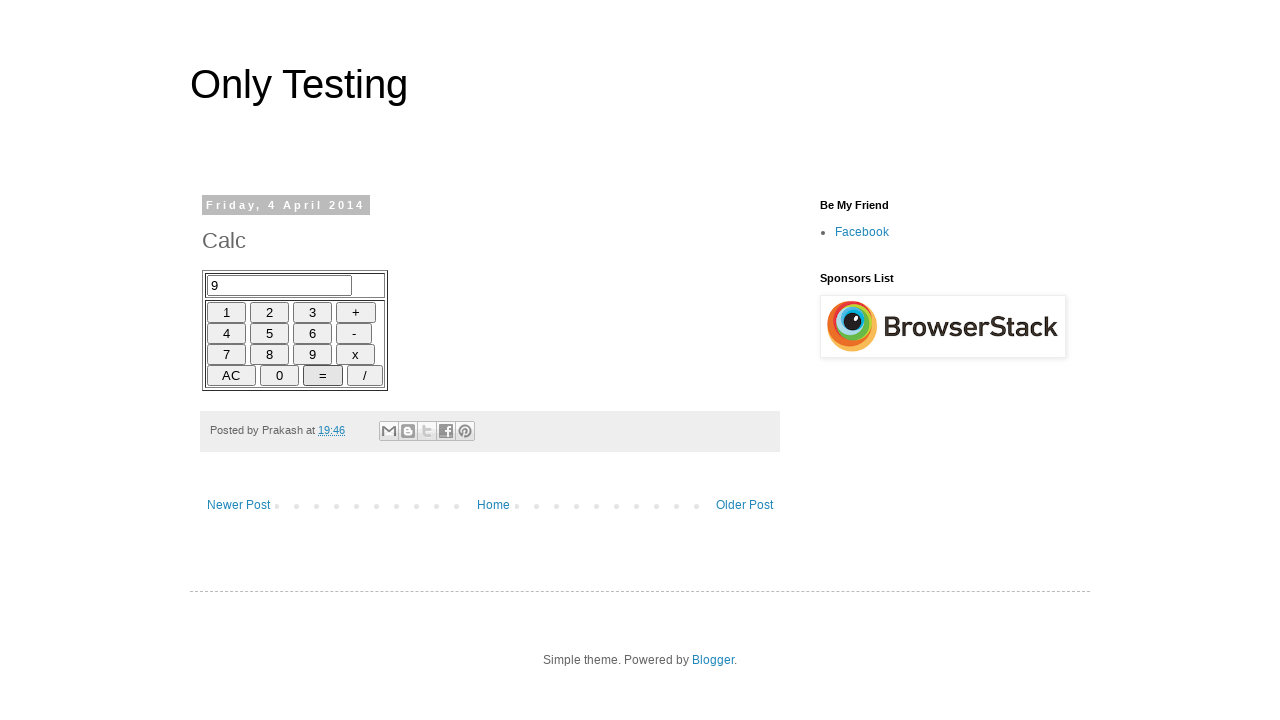

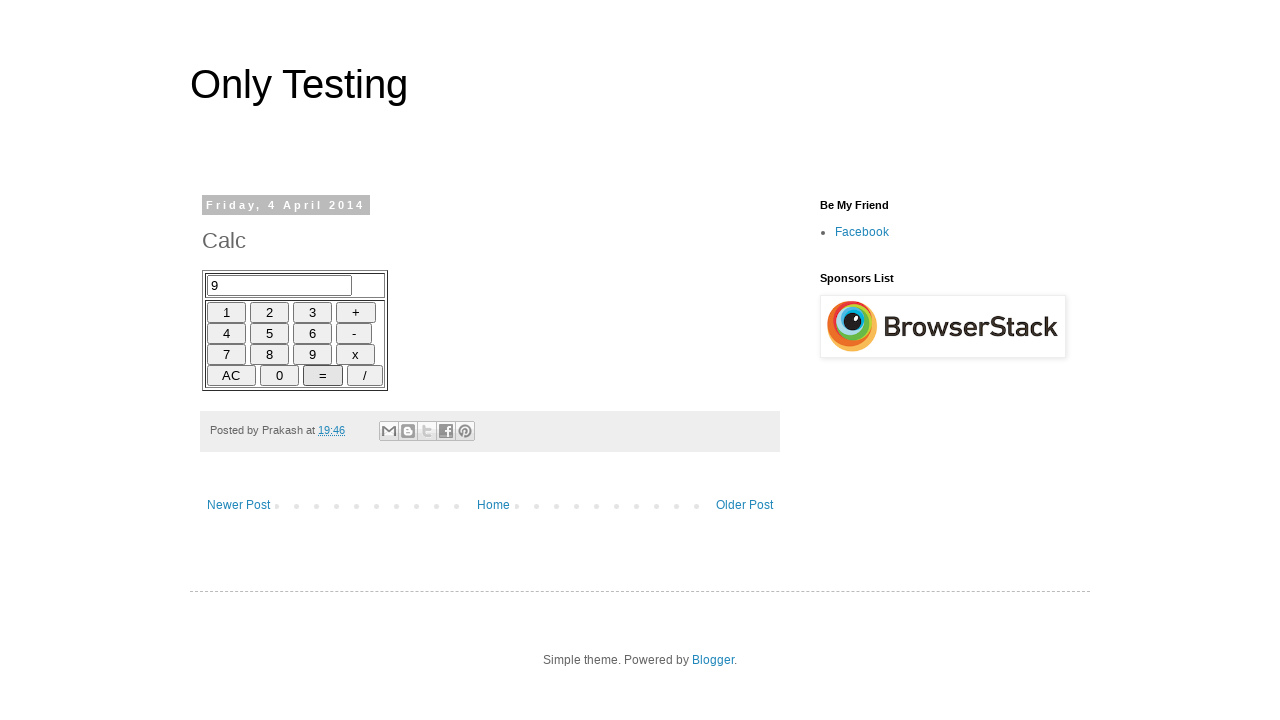